Navigates to the Formy project page and scrolls down to view the 15th list item element

Starting URL: https://formy-project.herokuapp.com/

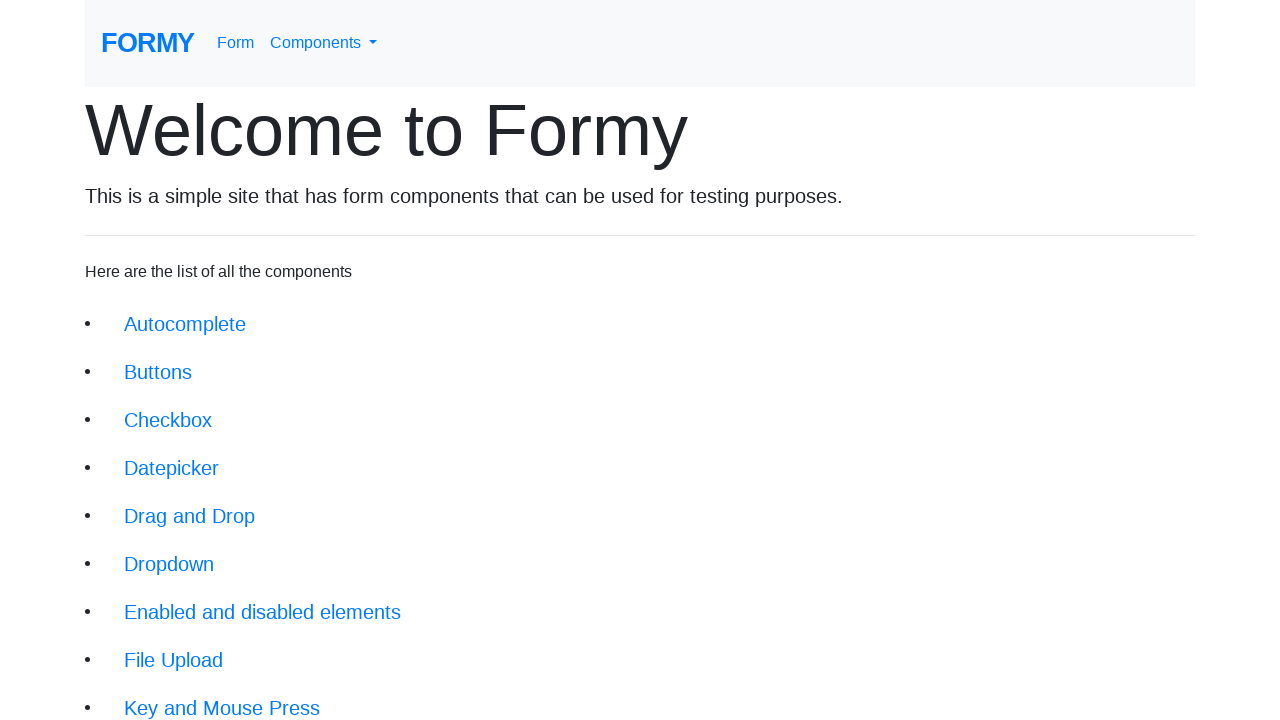

Navigated to Formy project page
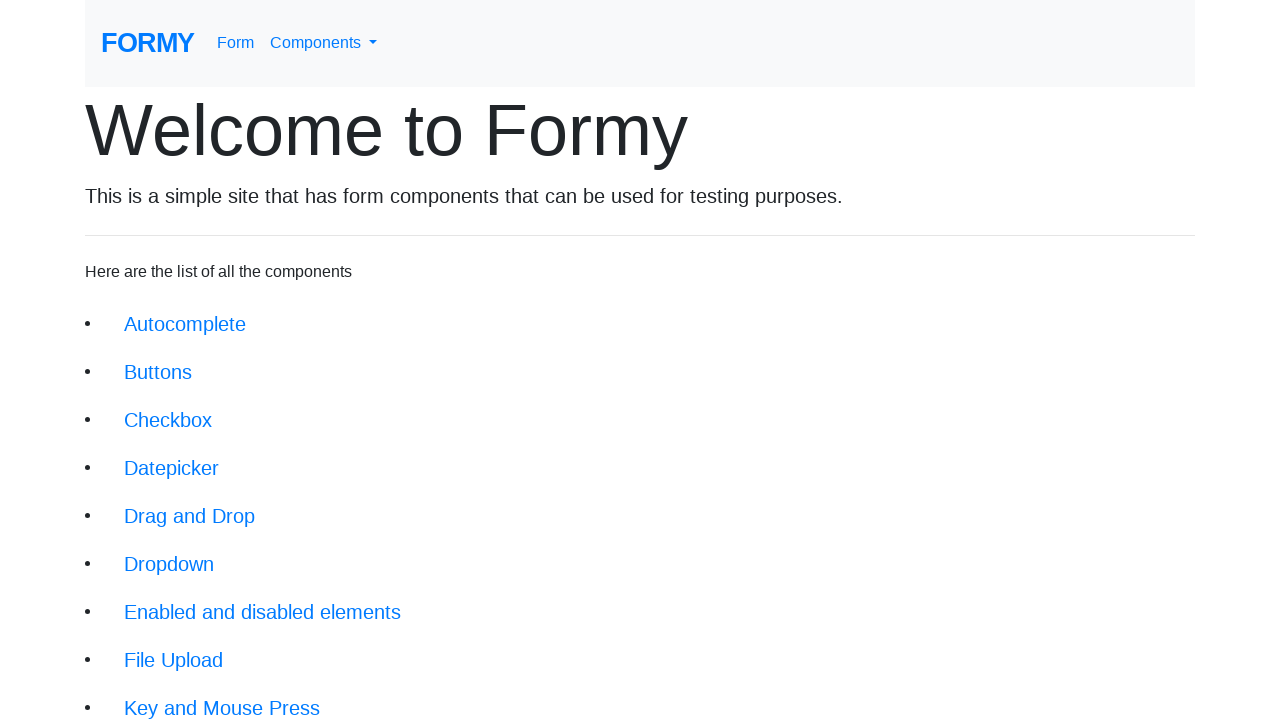

Located all list item elements on the page
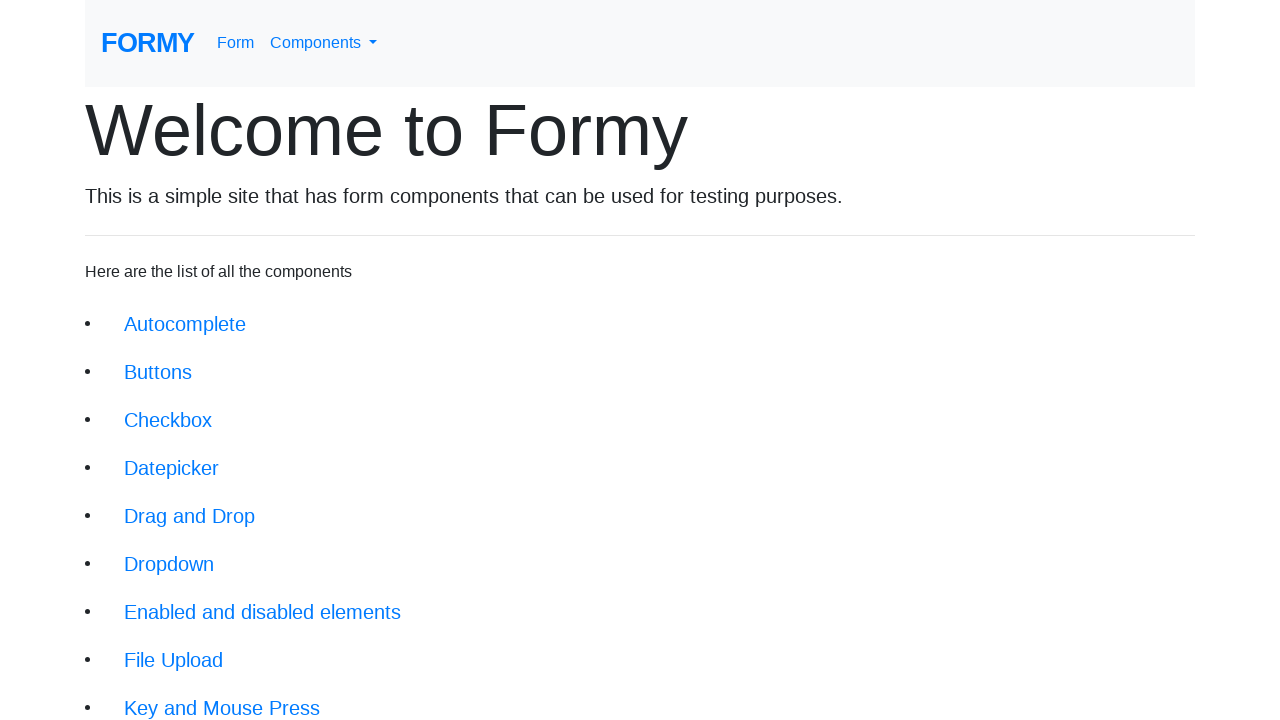

Scrolled down to view the 15th list item element
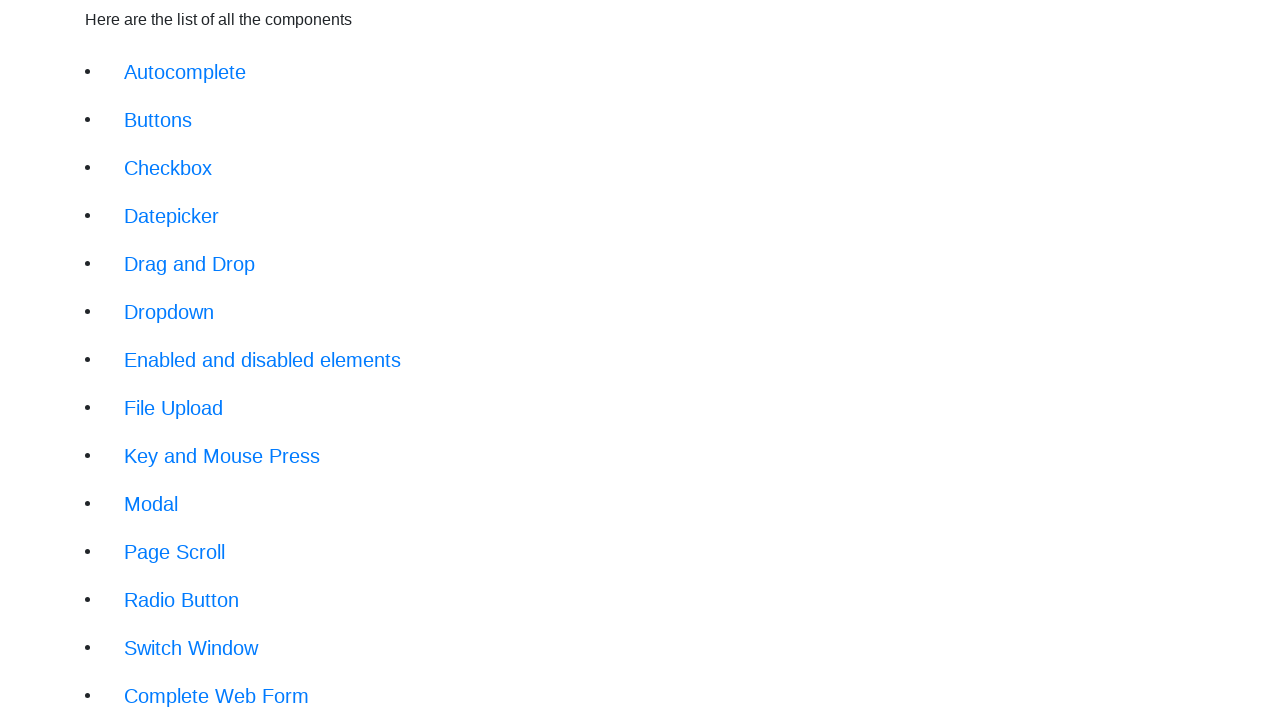

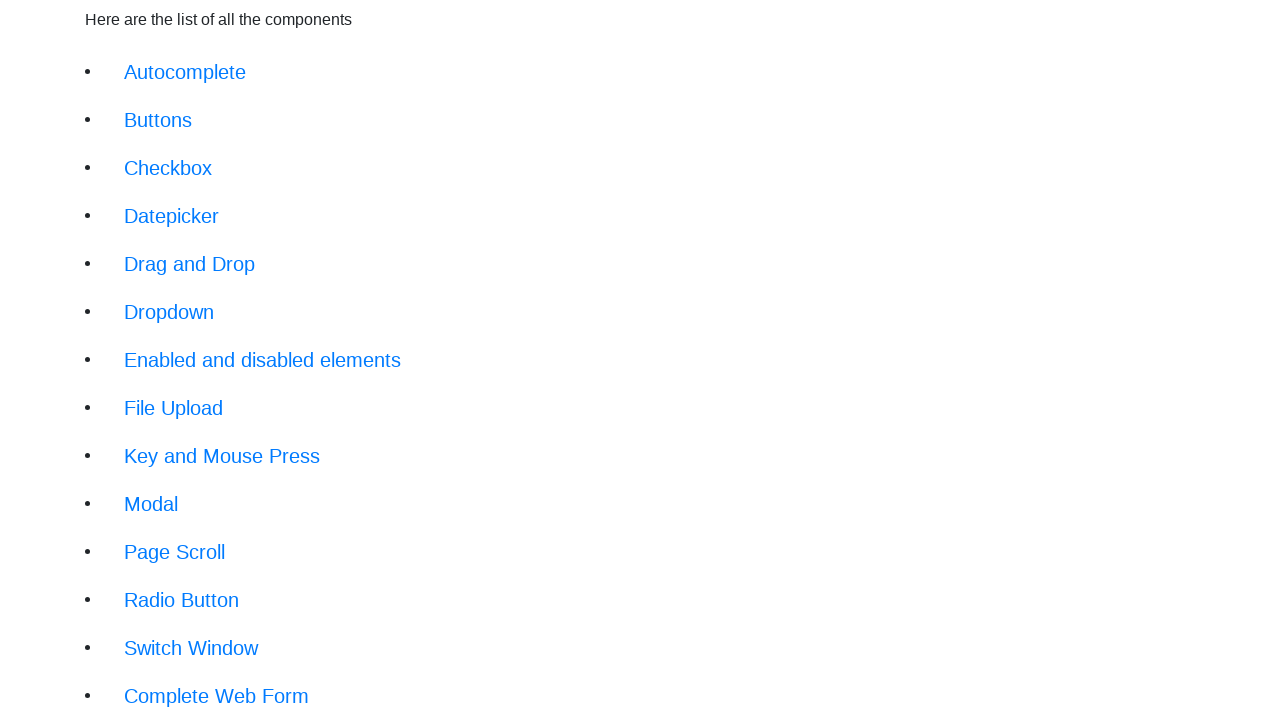